Tests that todo data persists after page reload

Starting URL: https://demo.playwright.dev/todomvc

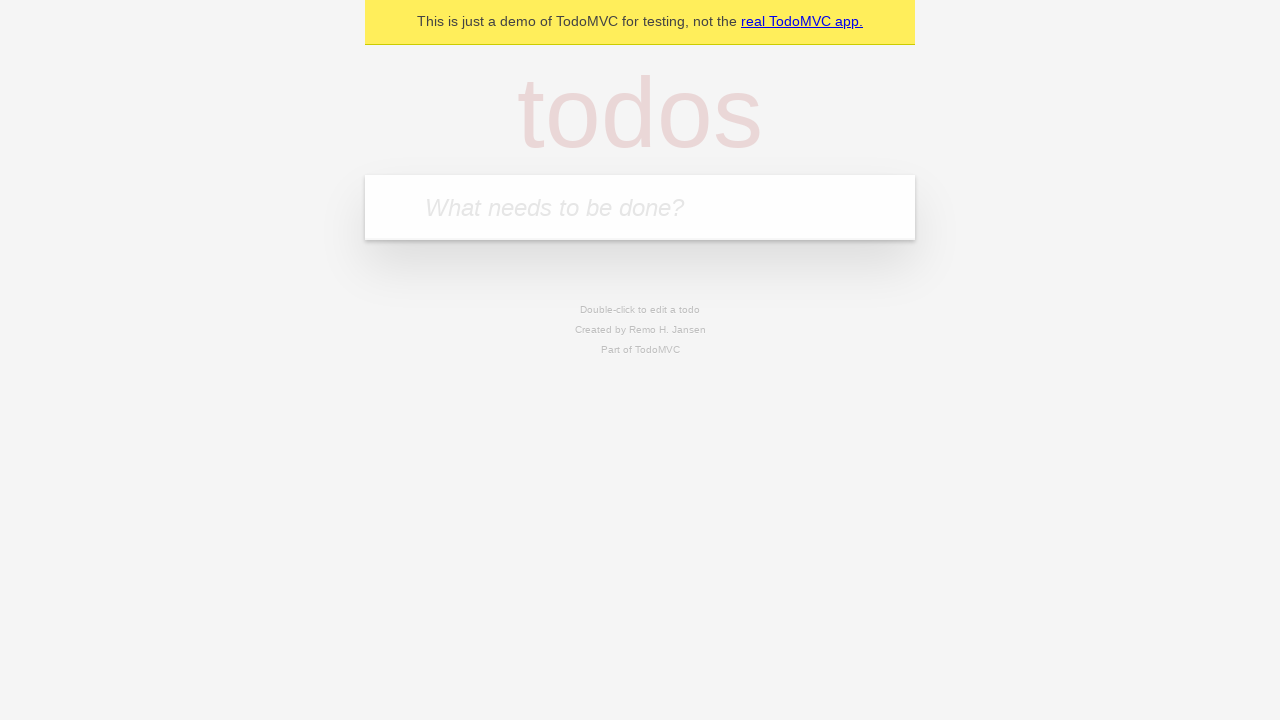

Filled todo input with 'buy some cheese' on internal:attr=[placeholder="What needs to be done?"i]
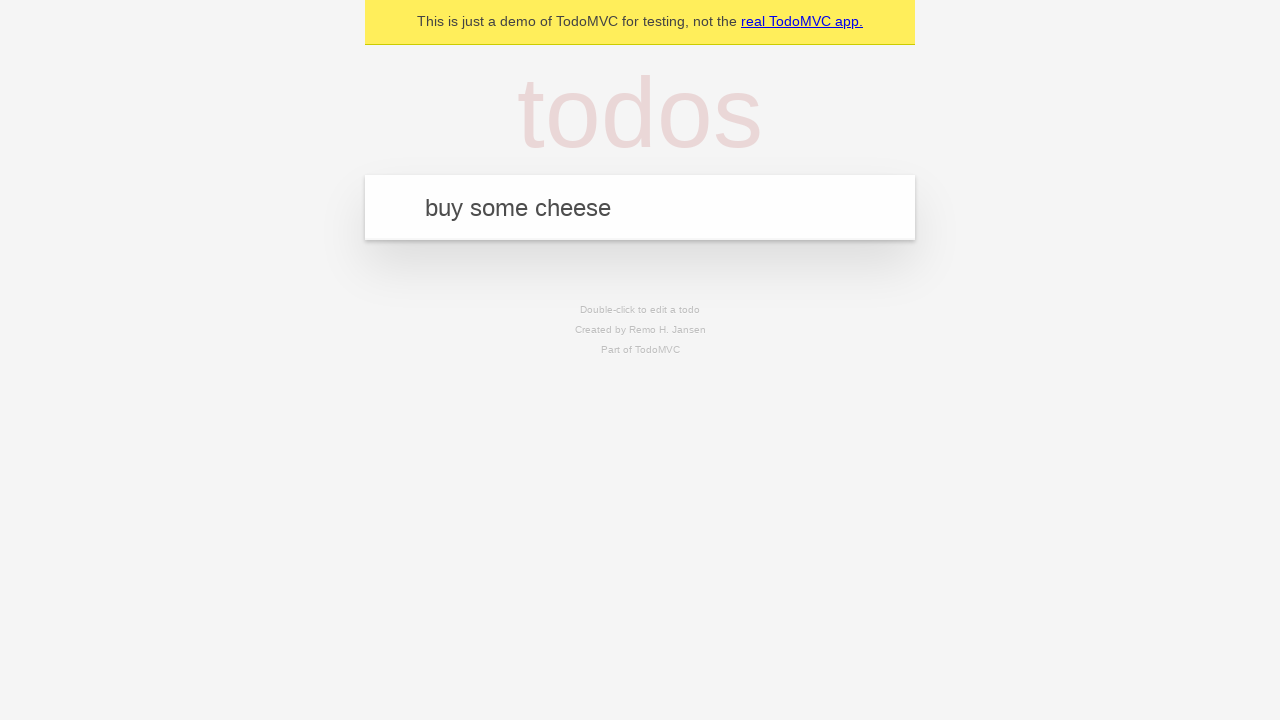

Pressed Enter to create todo 'buy some cheese' on internal:attr=[placeholder="What needs to be done?"i]
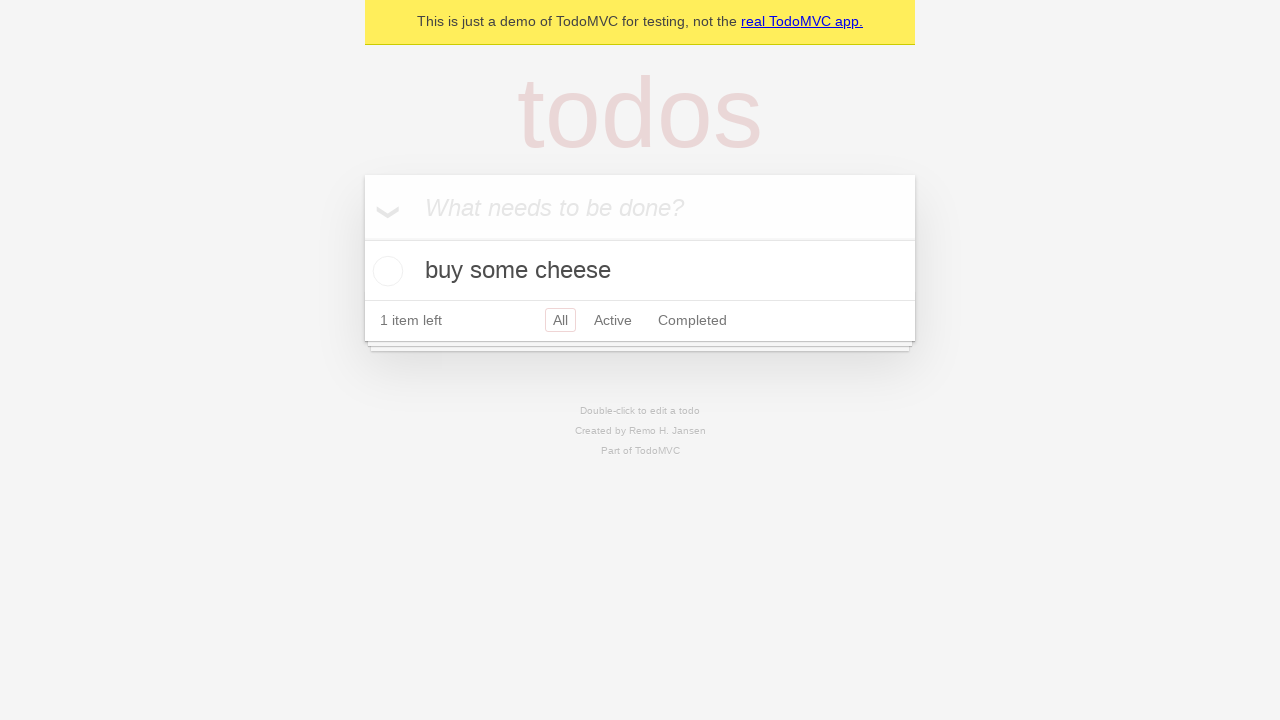

Filled todo input with 'feed the cat' on internal:attr=[placeholder="What needs to be done?"i]
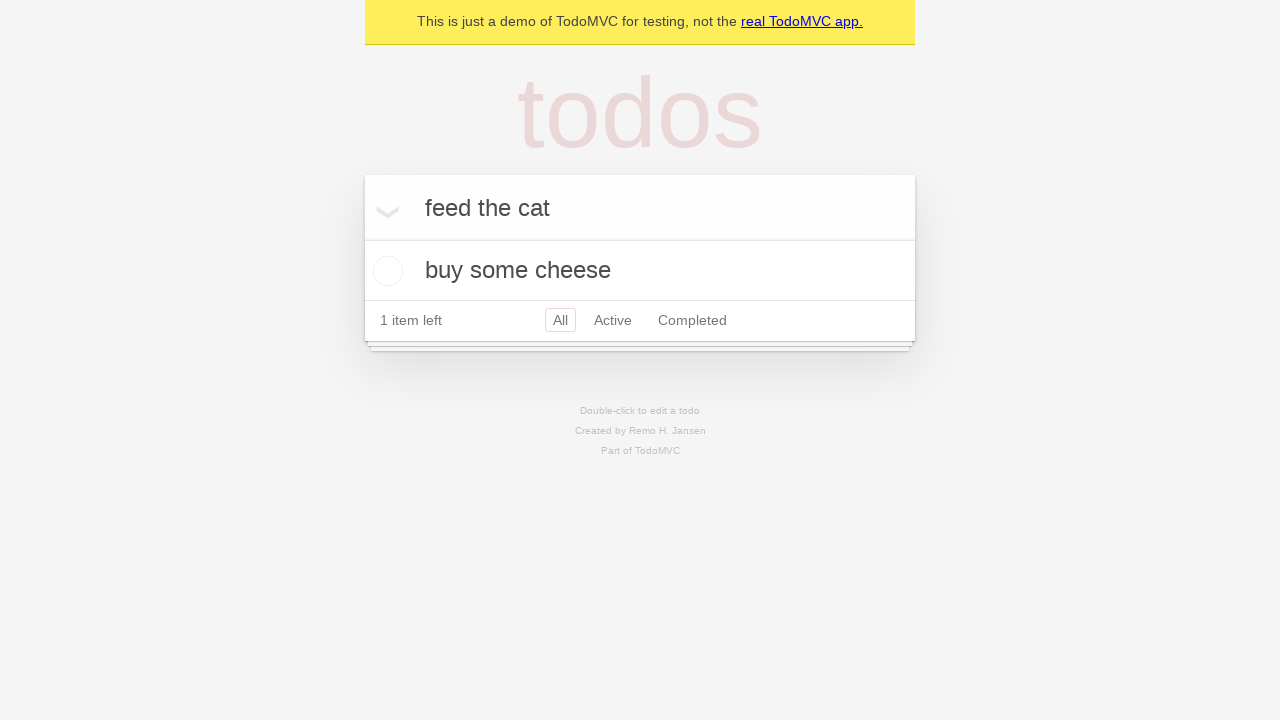

Pressed Enter to create todo 'feed the cat' on internal:attr=[placeholder="What needs to be done?"i]
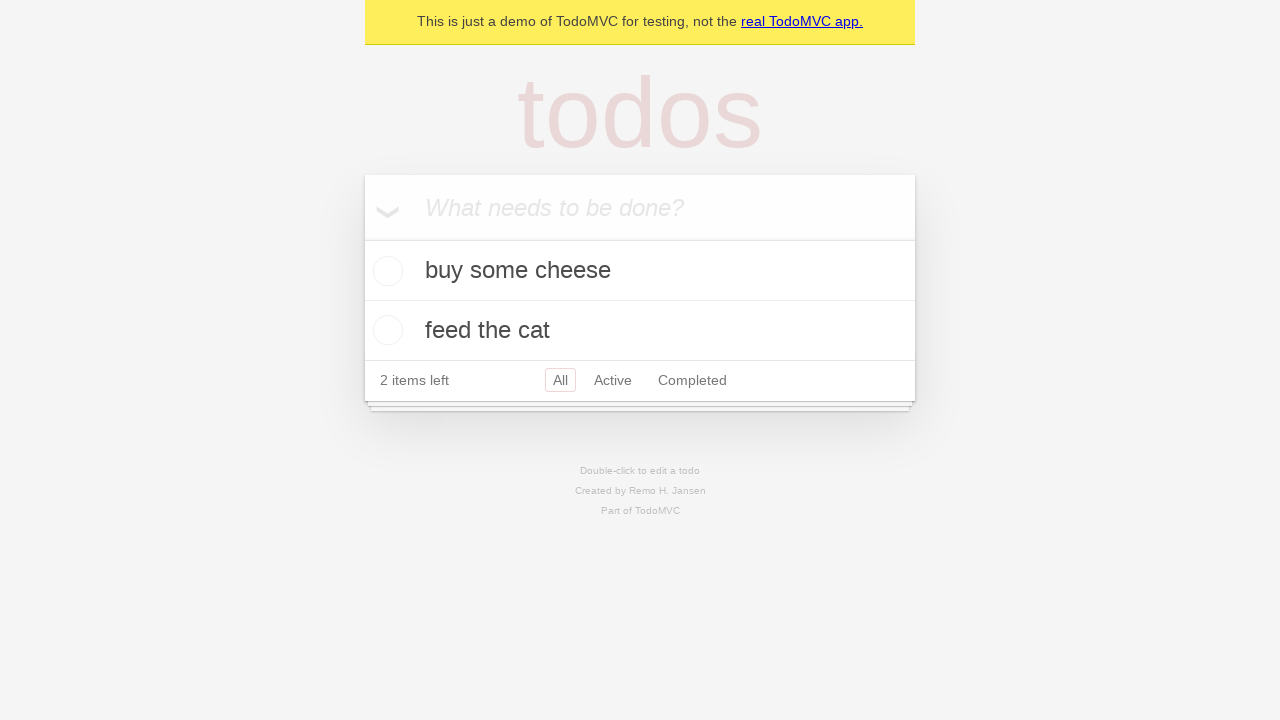

Located all todo items
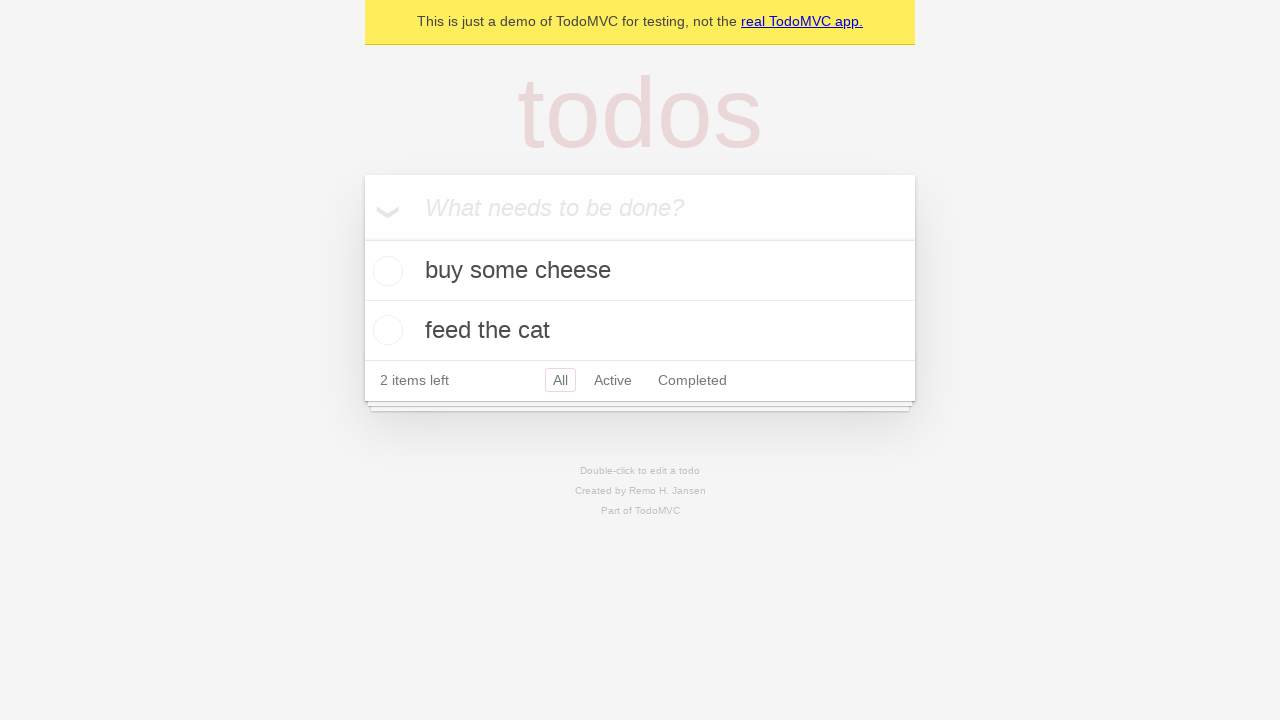

Located checkbox for first todo item
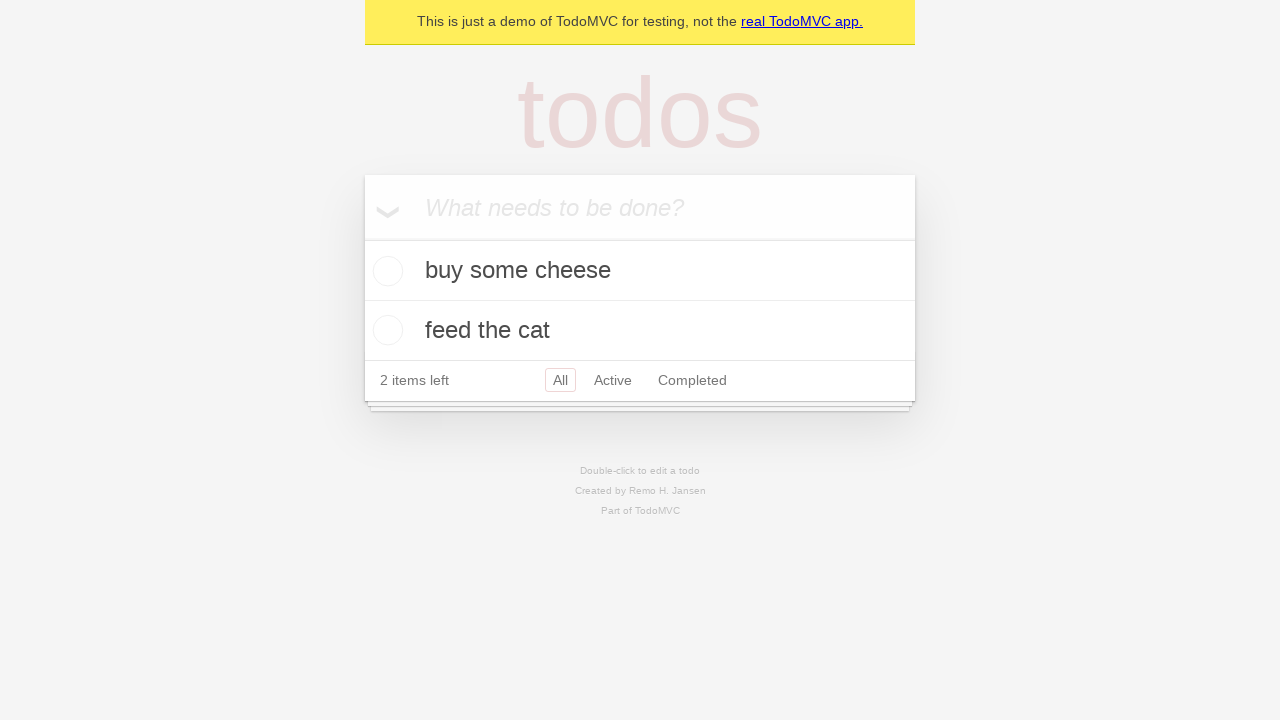

Checked the first todo item as complete at (385, 271) on internal:testid=[data-testid="todo-item"s] >> nth=0 >> internal:role=checkbox
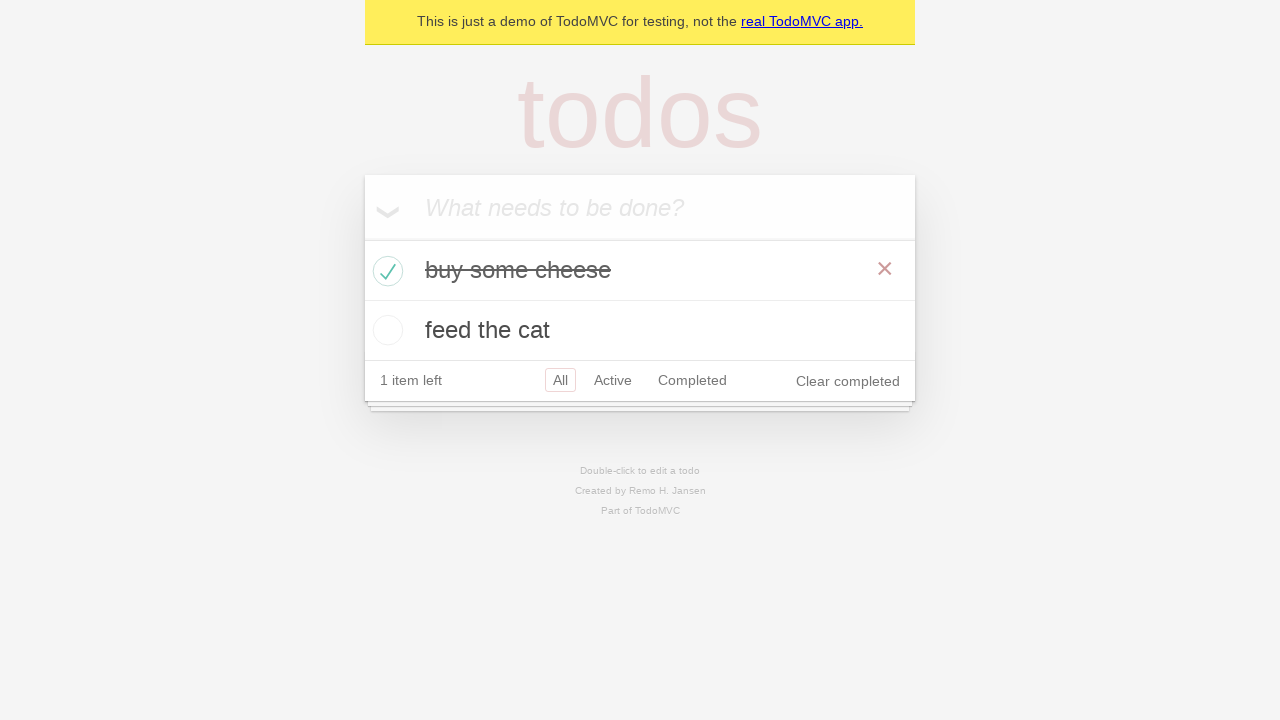

Reloaded the page to test data persistence
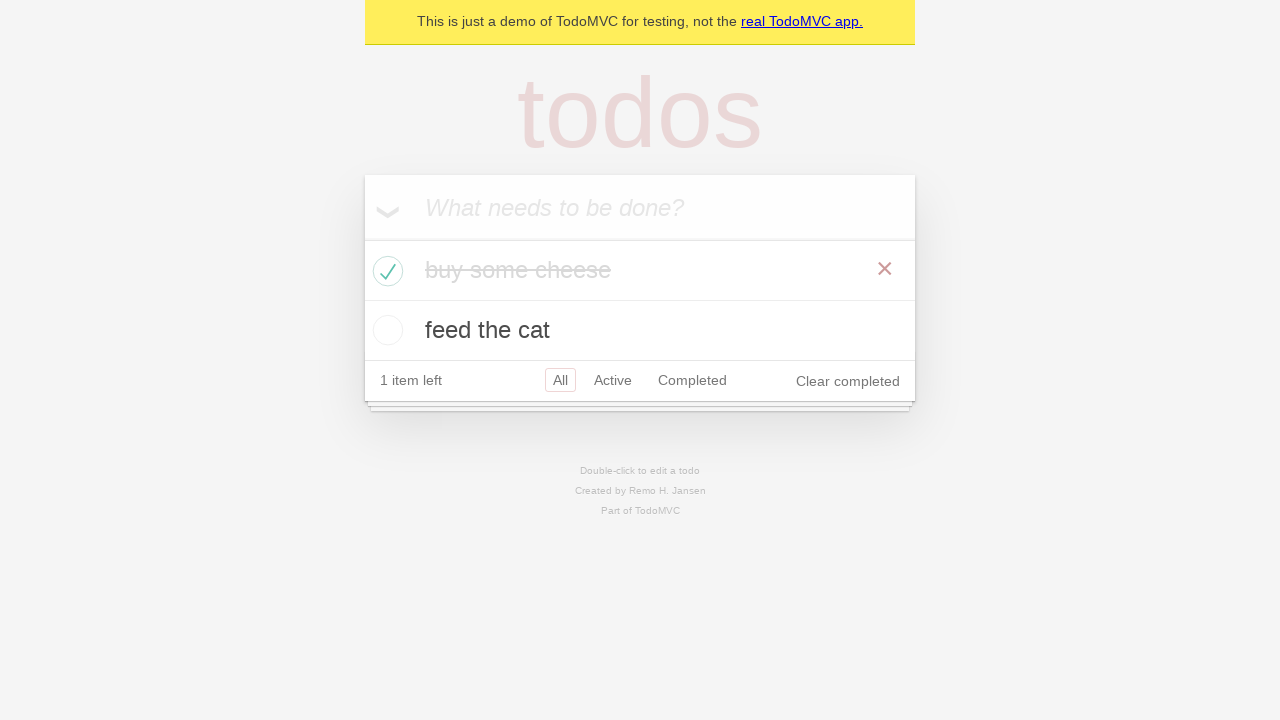

Waited for todo items to load after page reload
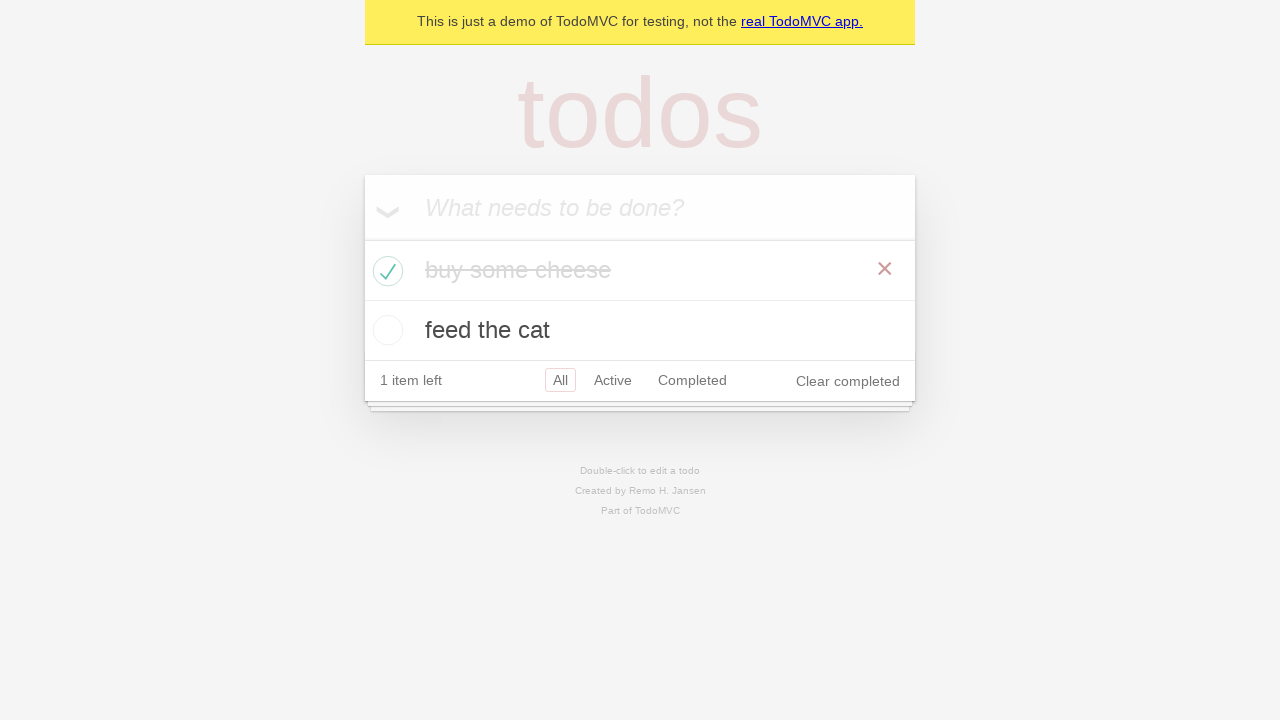

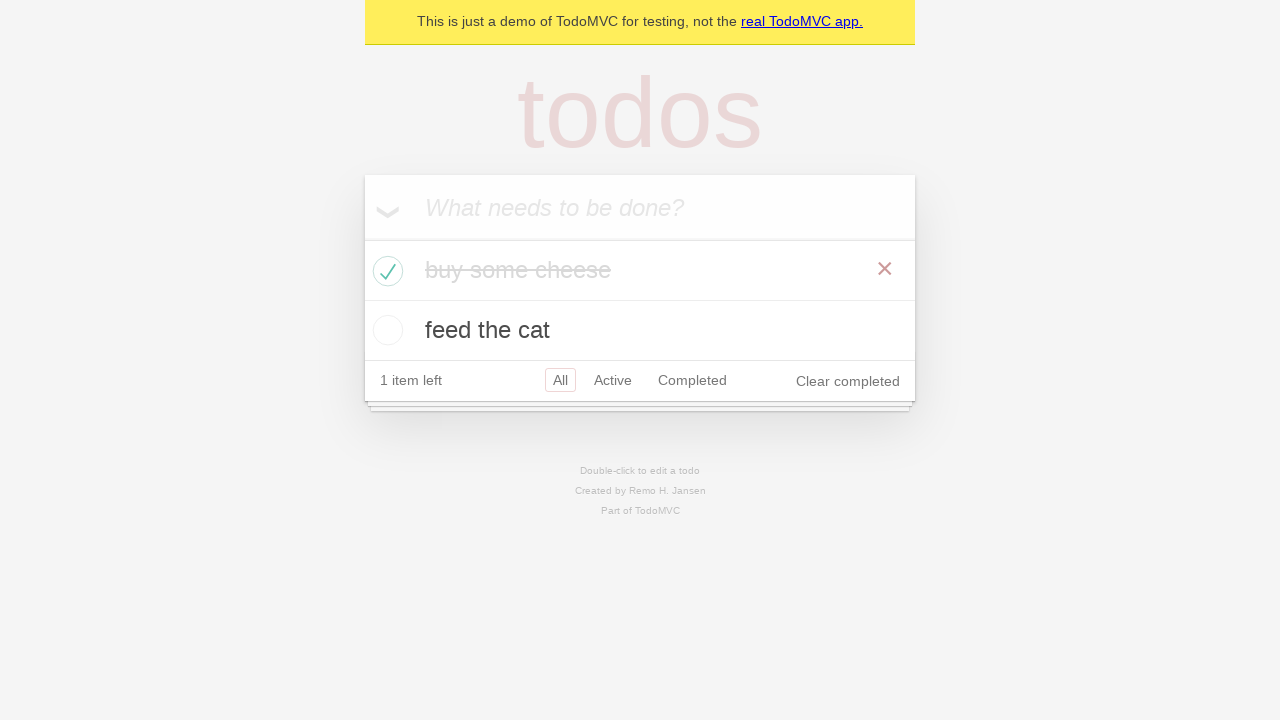